Tests working with multiple browser windows using a more resilient approach by storing window handles, clicking a link to open a new window, then switching between windows and verifying page titles.

Starting URL: https://the-internet.herokuapp.com/windows

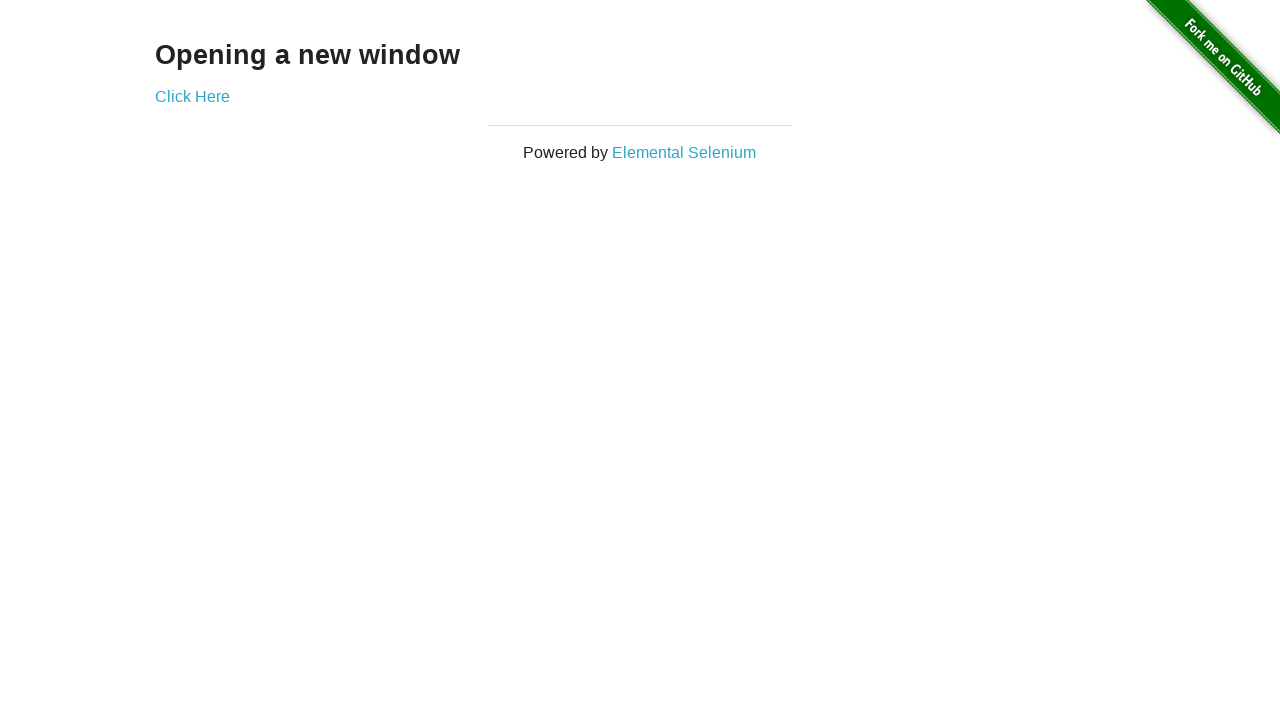

Clicked link to open new window at (192, 96) on .example a
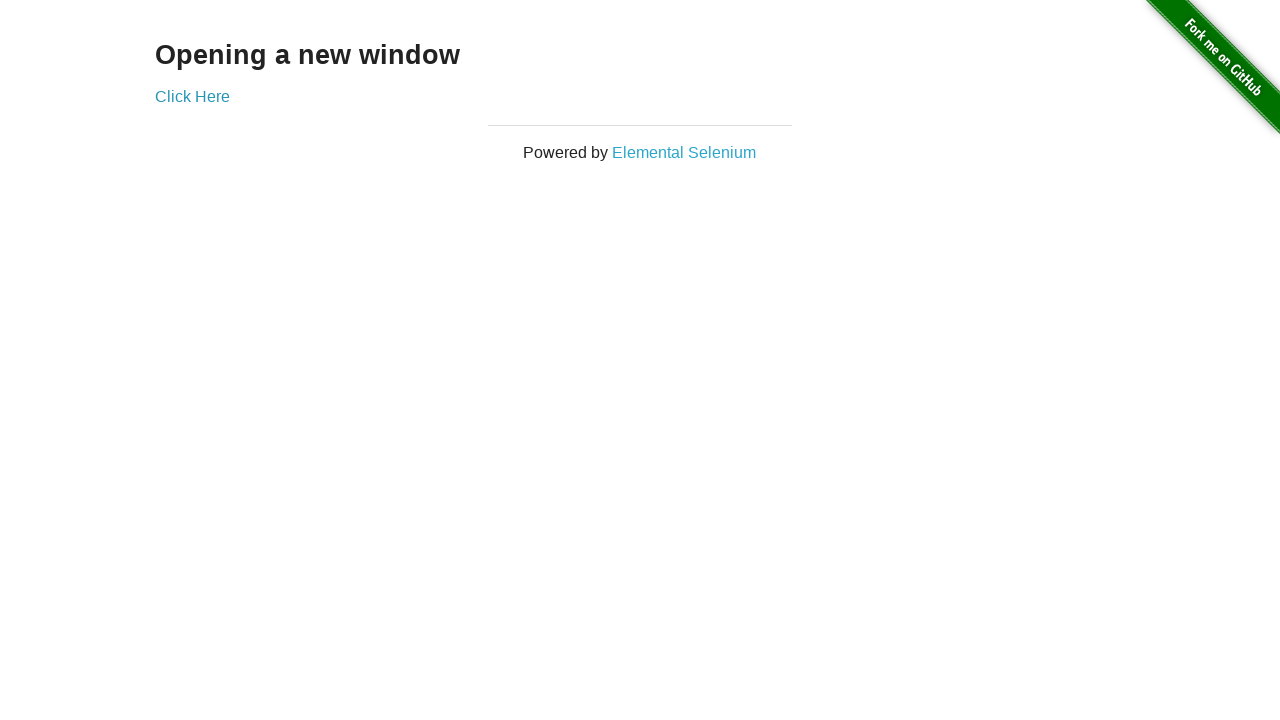

New window opened and captured
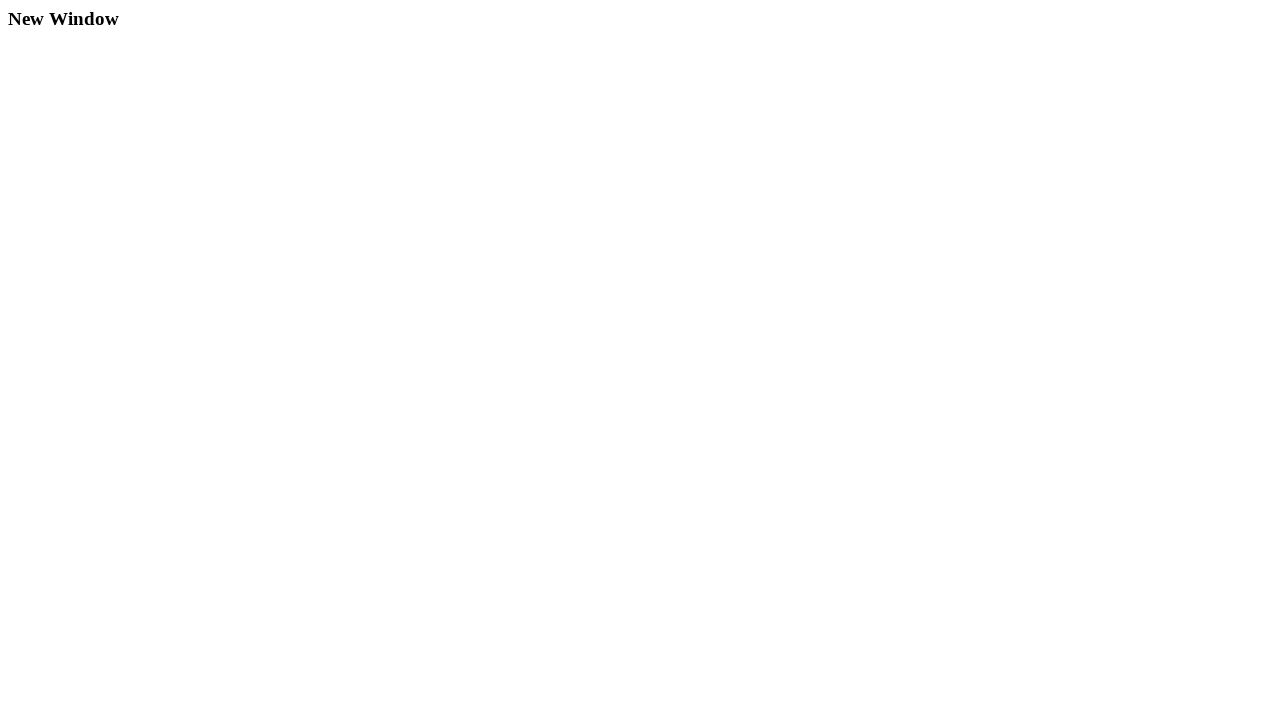

New page finished loading
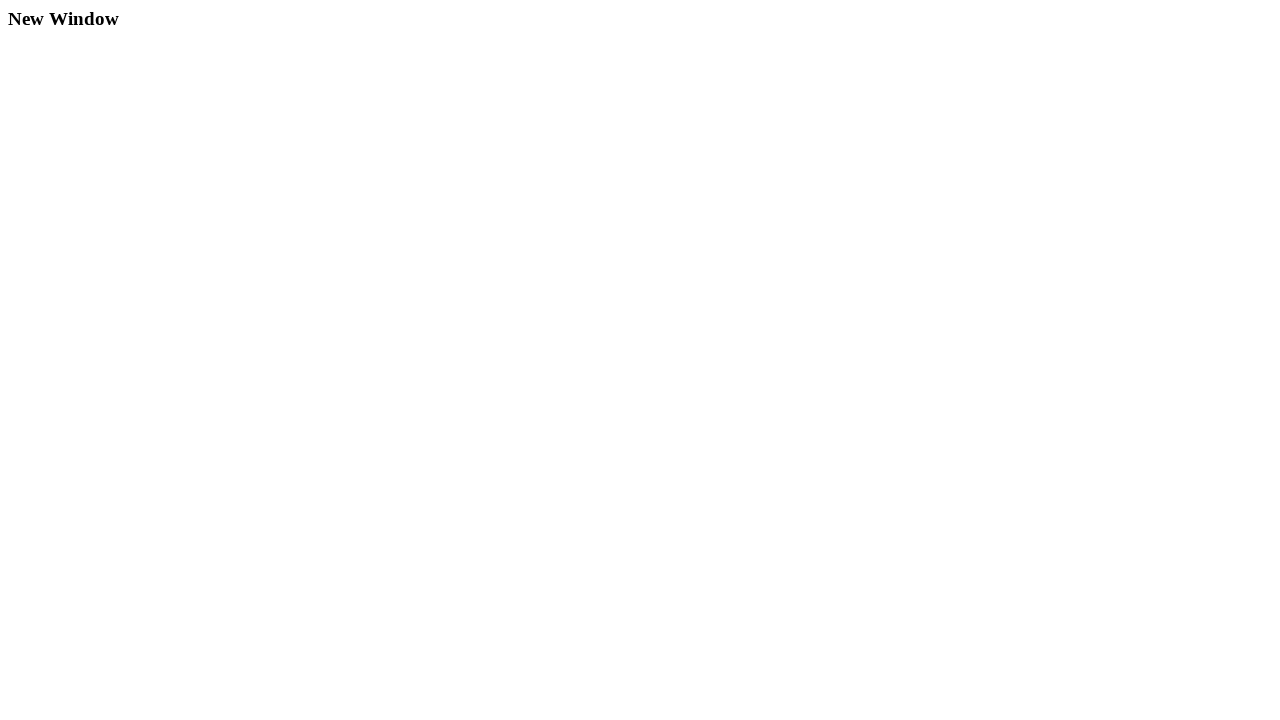

Verified original page title is 'The Internet'
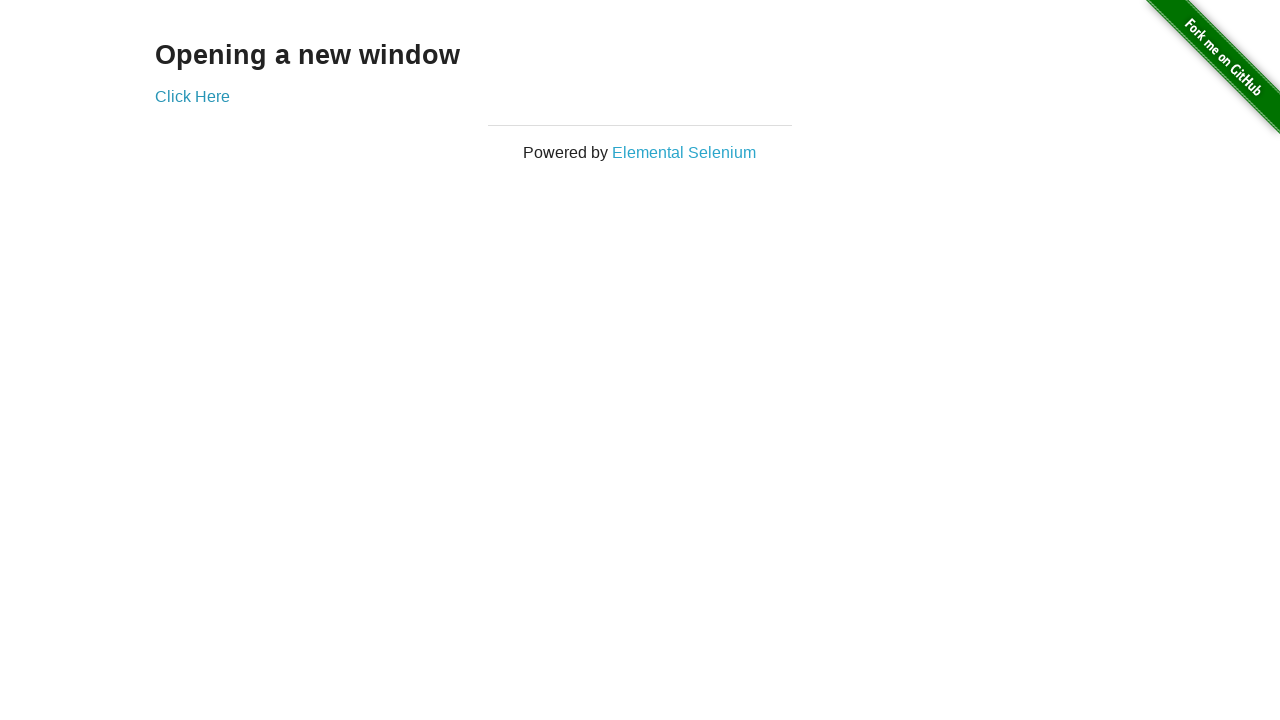

Verified new window title is 'New Window'
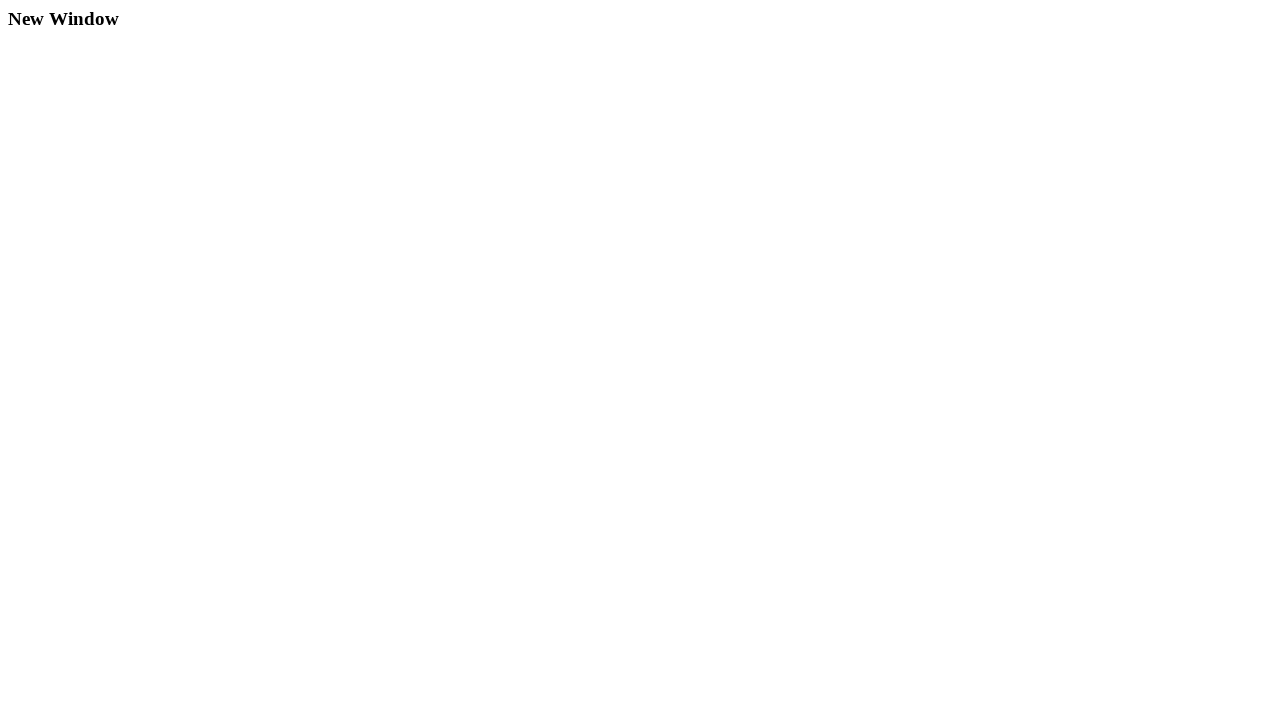

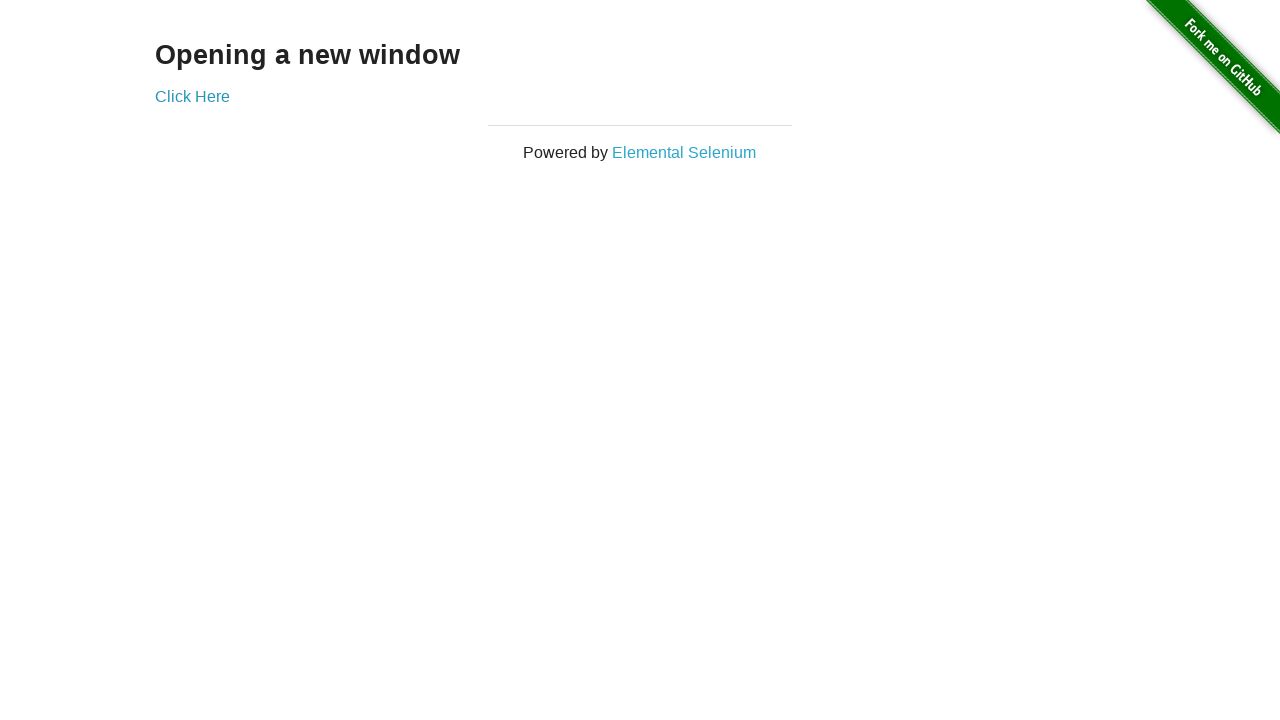